Tests clicking a link with dynamically calculated text, then fills out a form with name, last name, city, and country fields before submitting.

Starting URL: http://suninjuly.github.io/find_link_text

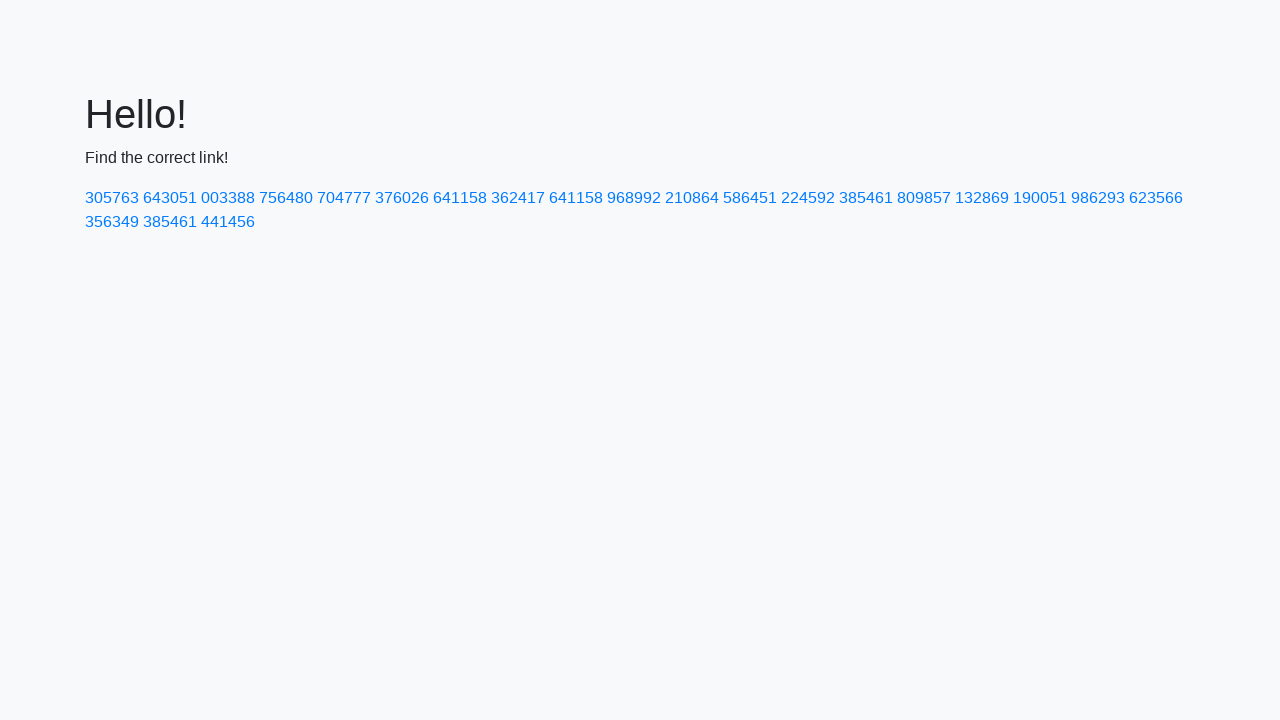

Clicked link with dynamically calculated text '224592' at (808, 198) on a:text-is('224592')
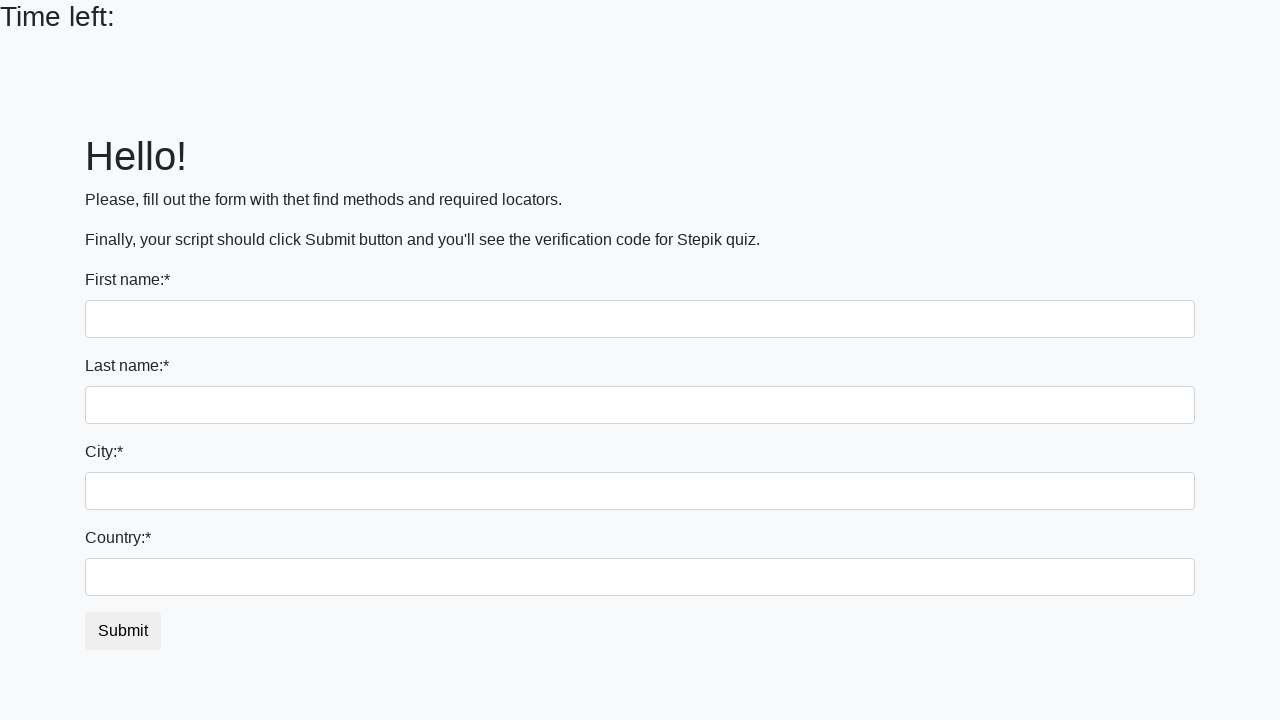

Filled name field with 'Ivan' on input
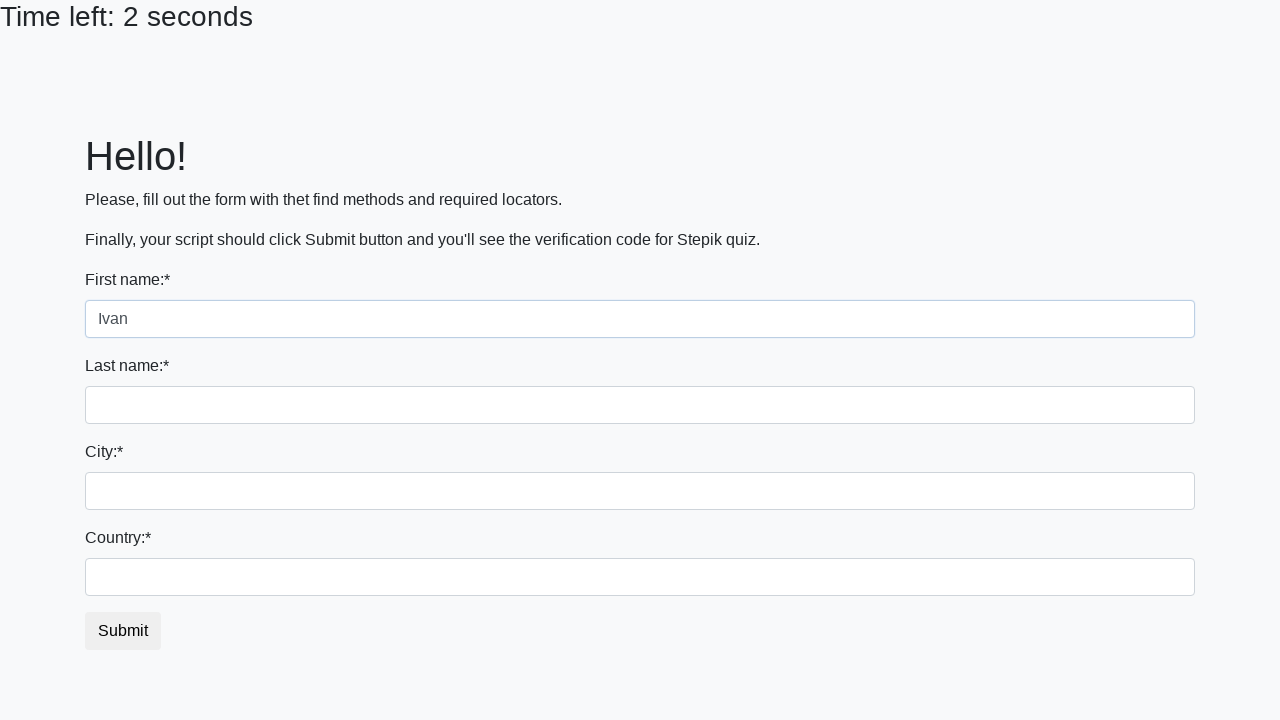

Filled last name field with 'Petrov' on input[name='last_name']
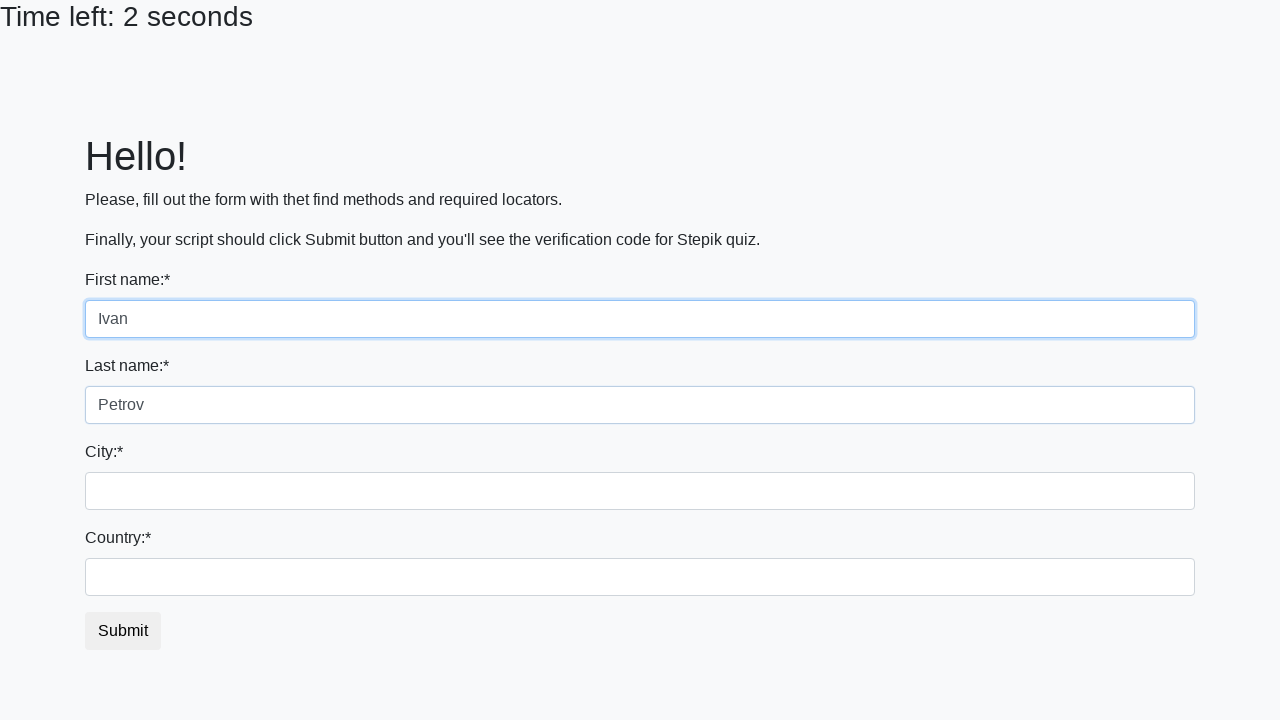

Filled city field with 'Smolensk' on .city
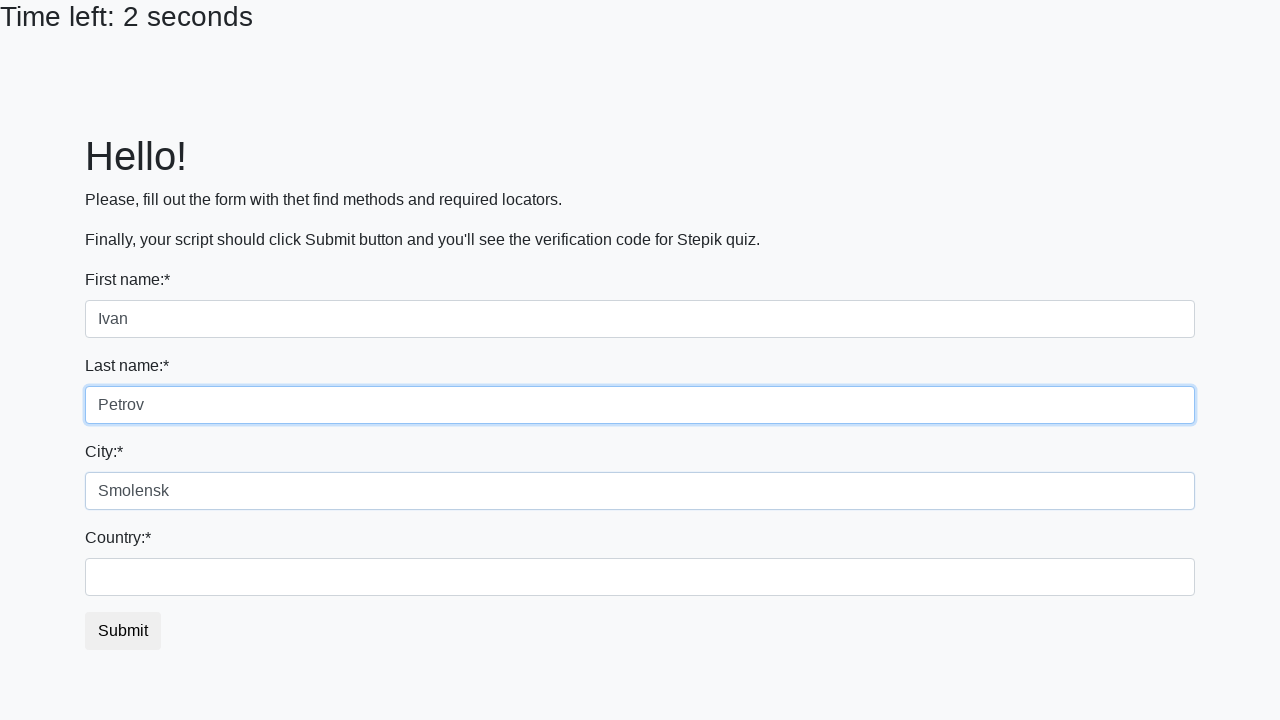

Filled country field with 'Russia' on #country
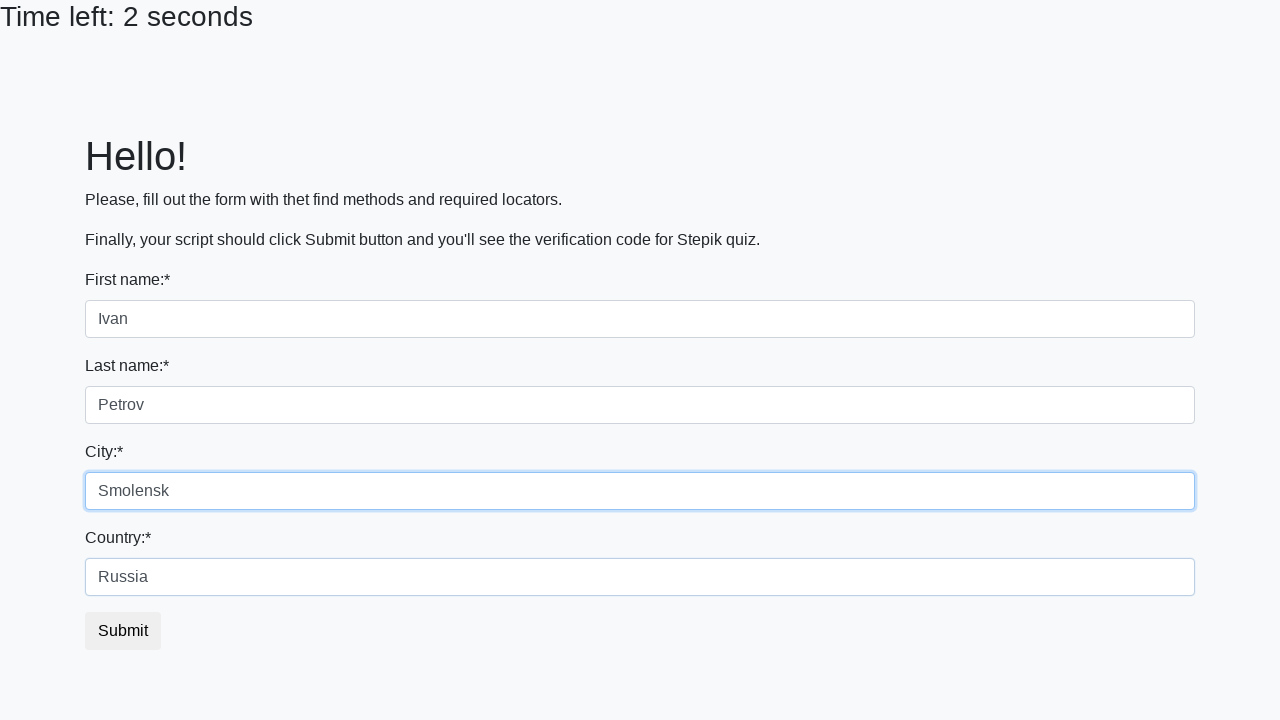

Clicked submit button to submit the form at (123, 631) on button.btn
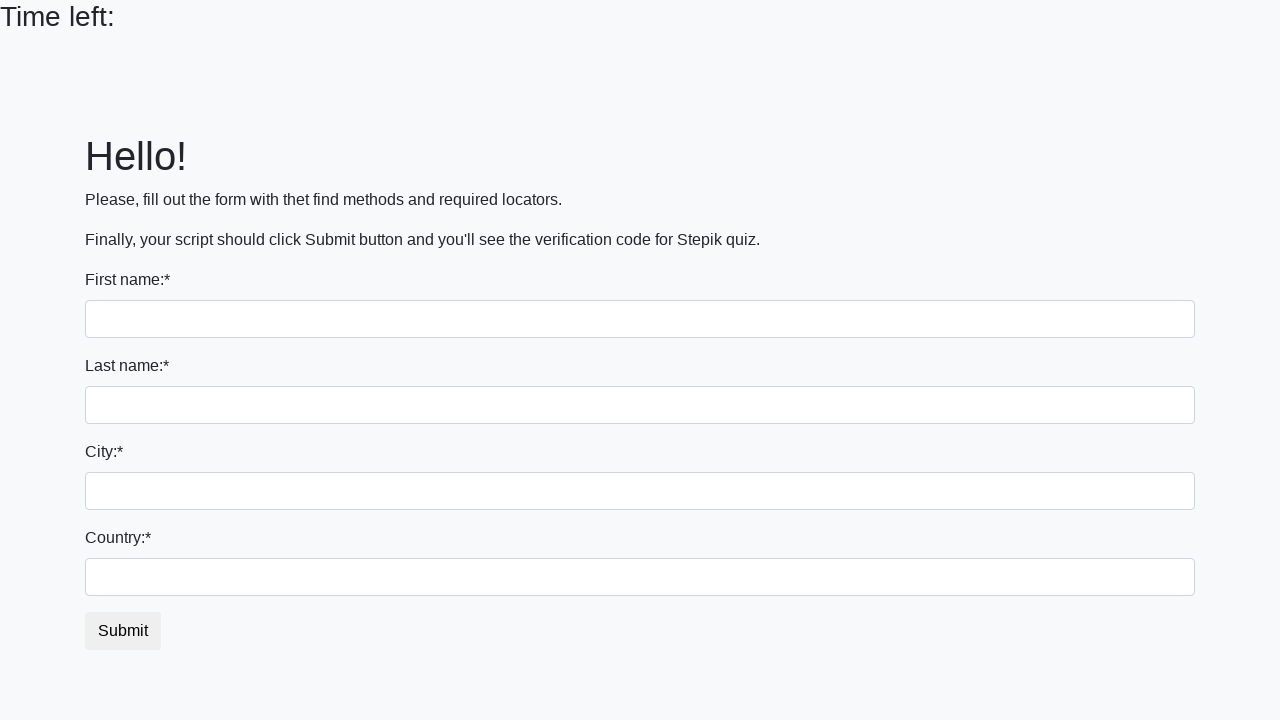

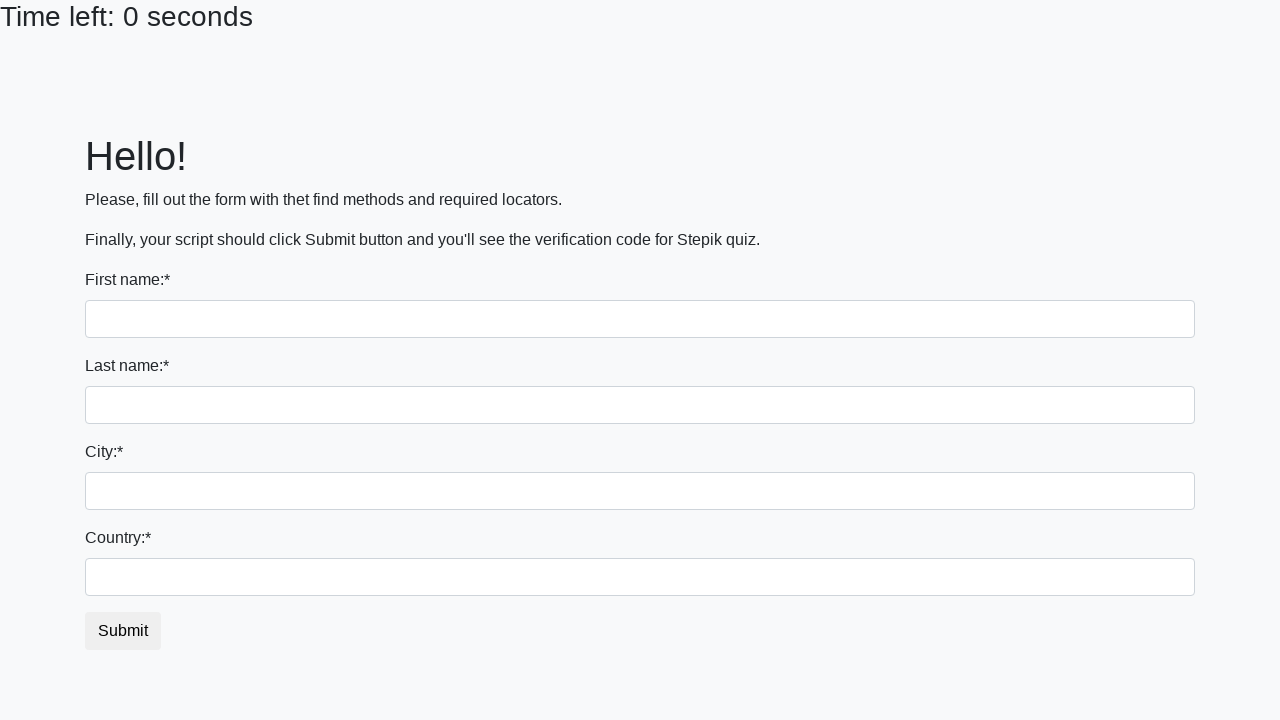